Navigates to Telerik demos page, clicks on the logo/navigation link, then navigates back to the previous page

Starting URL: https://www.telerik.com/support/demos

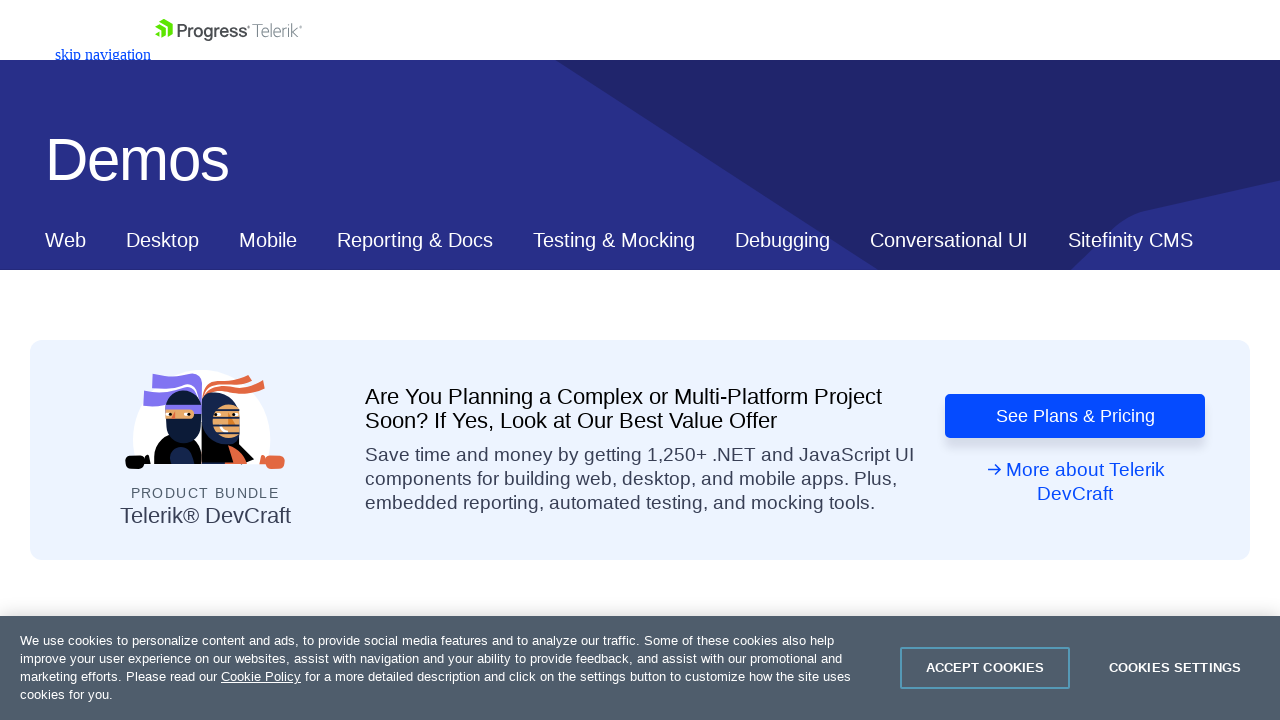

Navigated to Telerik demos page
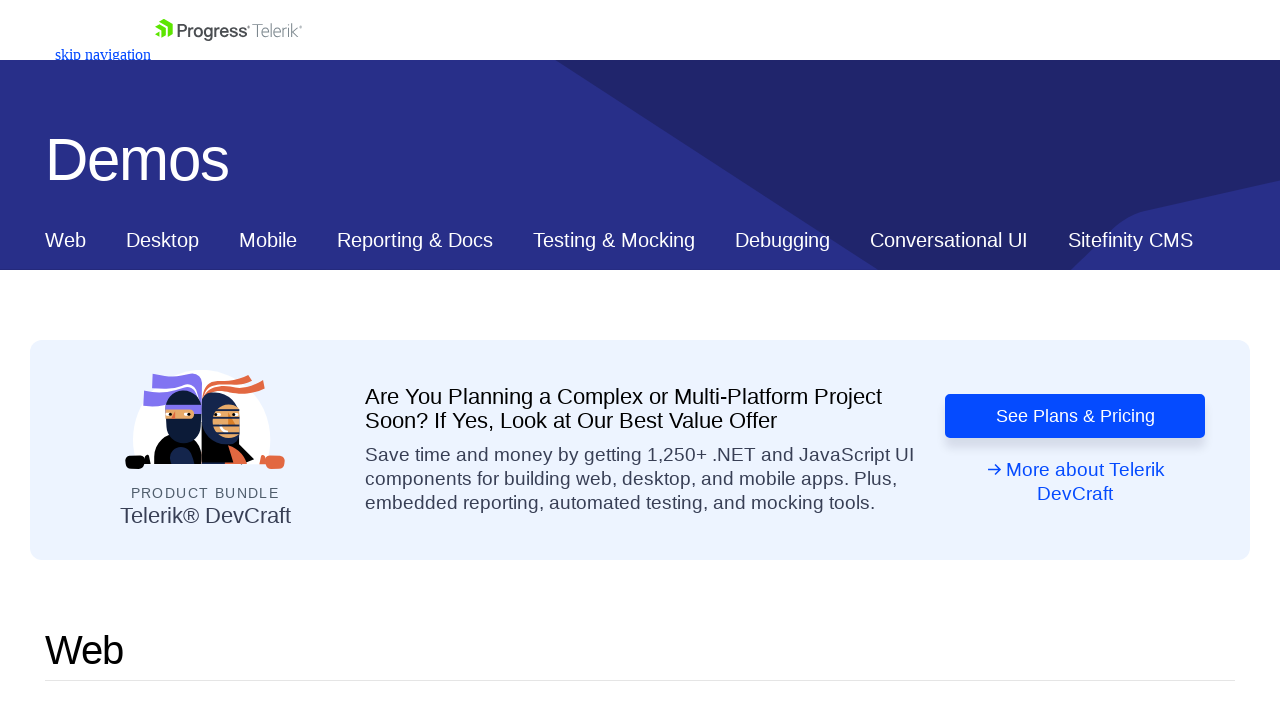

Clicked on the navigation logo/link at (228, 30) on nav#js-tlrk-nav section div figure a svg
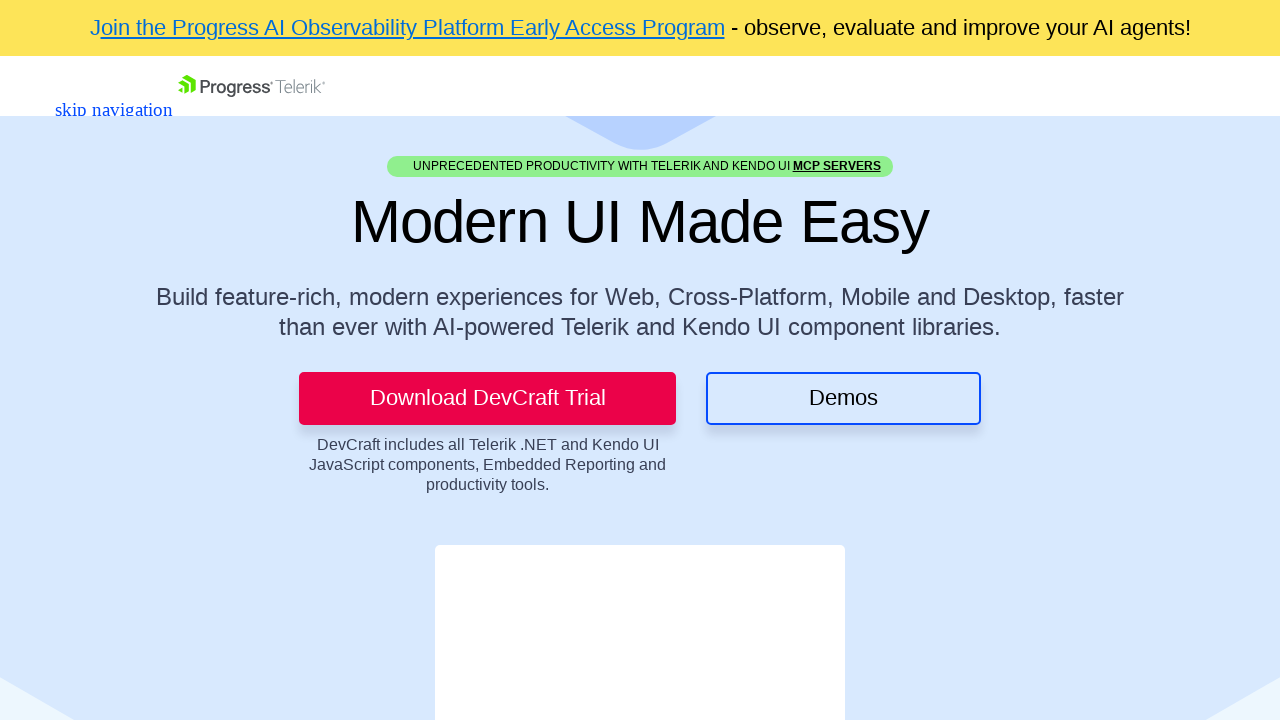

Navigated back to previous page
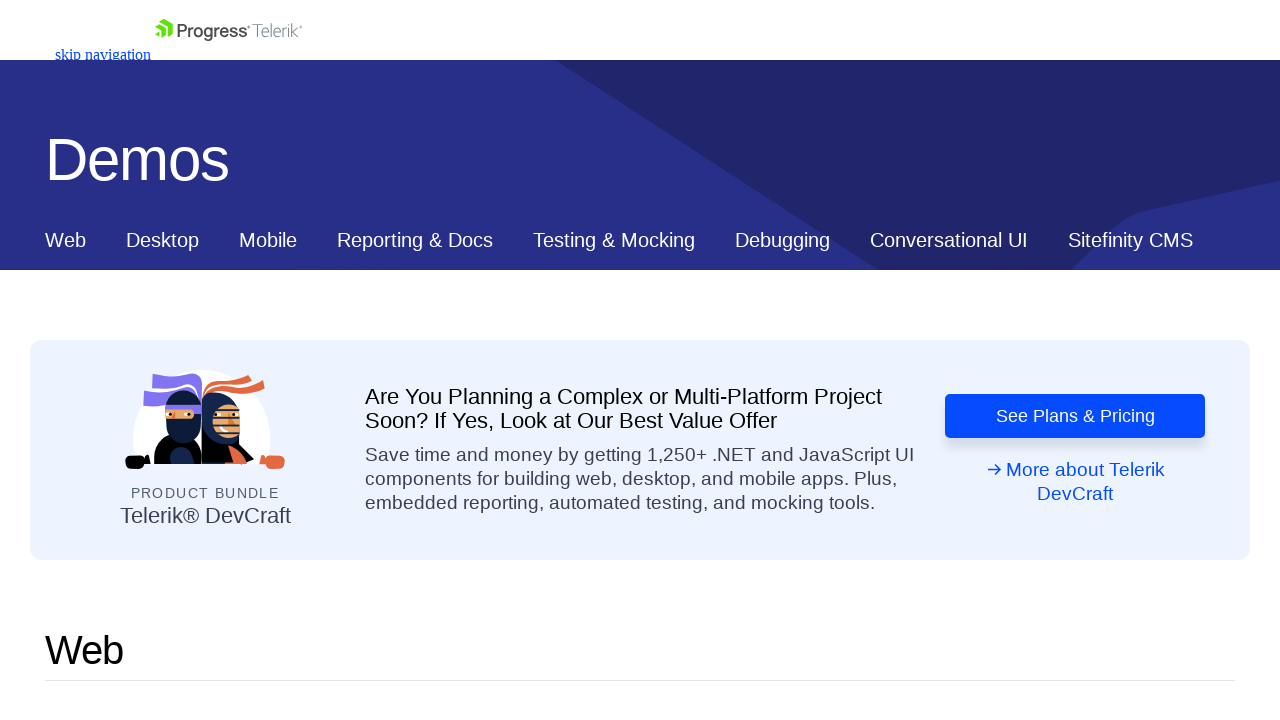

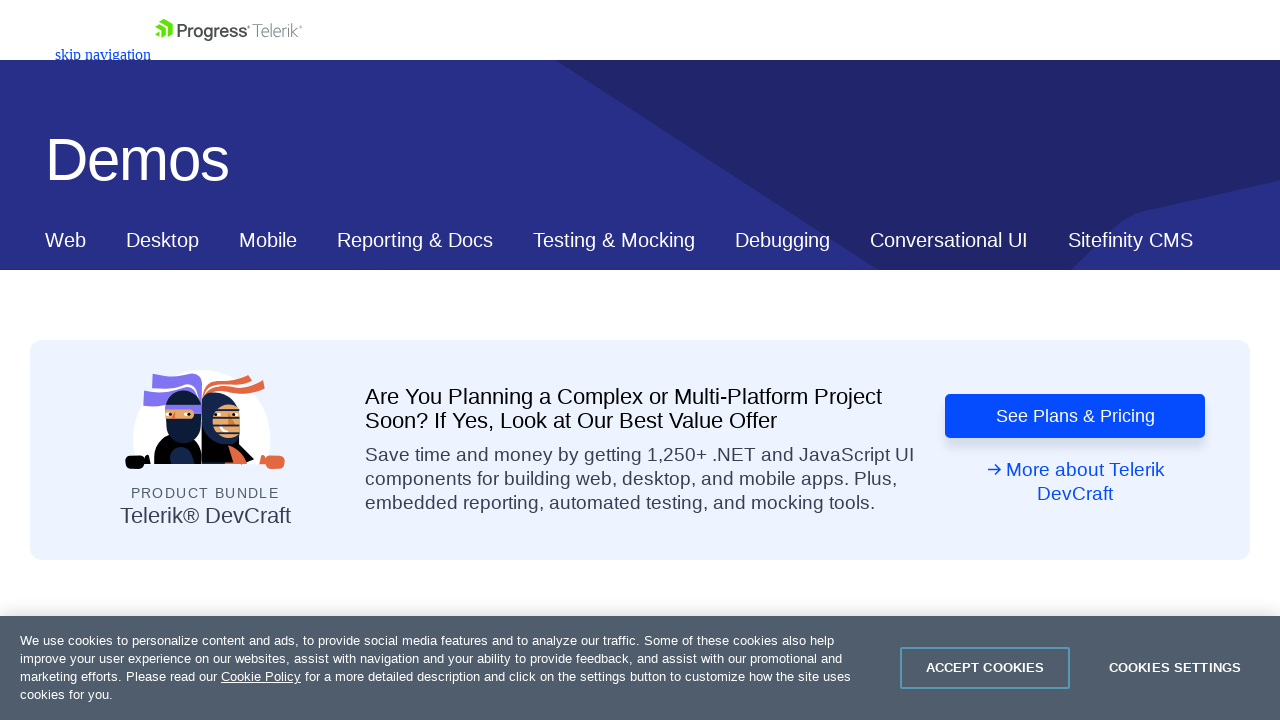